Tests country selection dropdown functionality by clicking on the dropdown and selecting French Polynesia from the list of countries

Starting URL: https://www.dummyticket.com/dummy-ticket-for-visa-application/

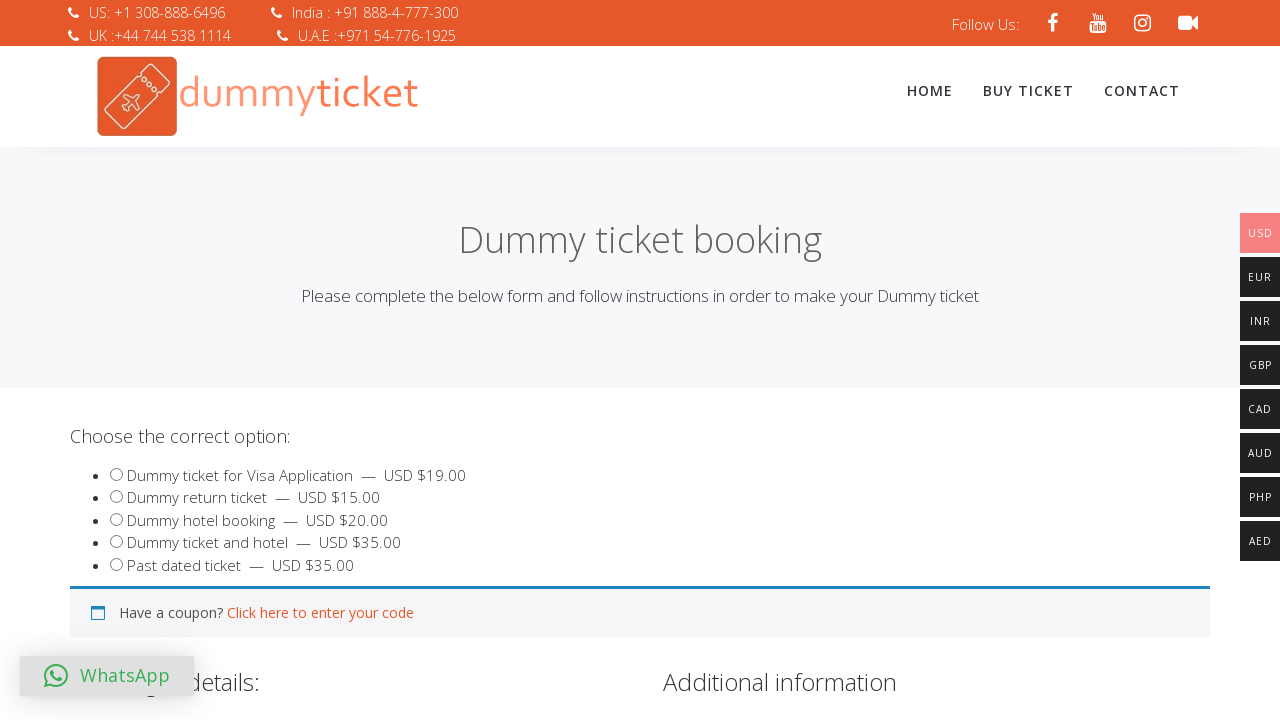

Clicked on country dropdown to open it at (344, 360) on span#select2-billing_country-container
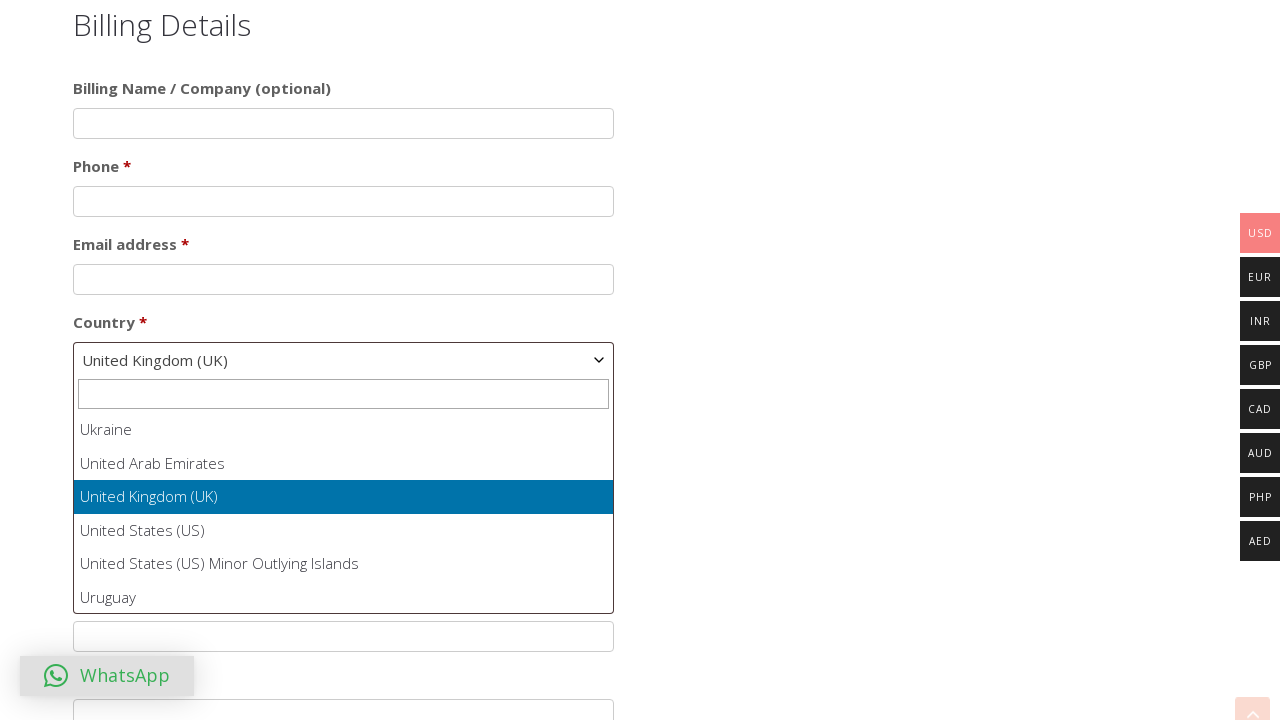

Country list dropdown opened and became visible
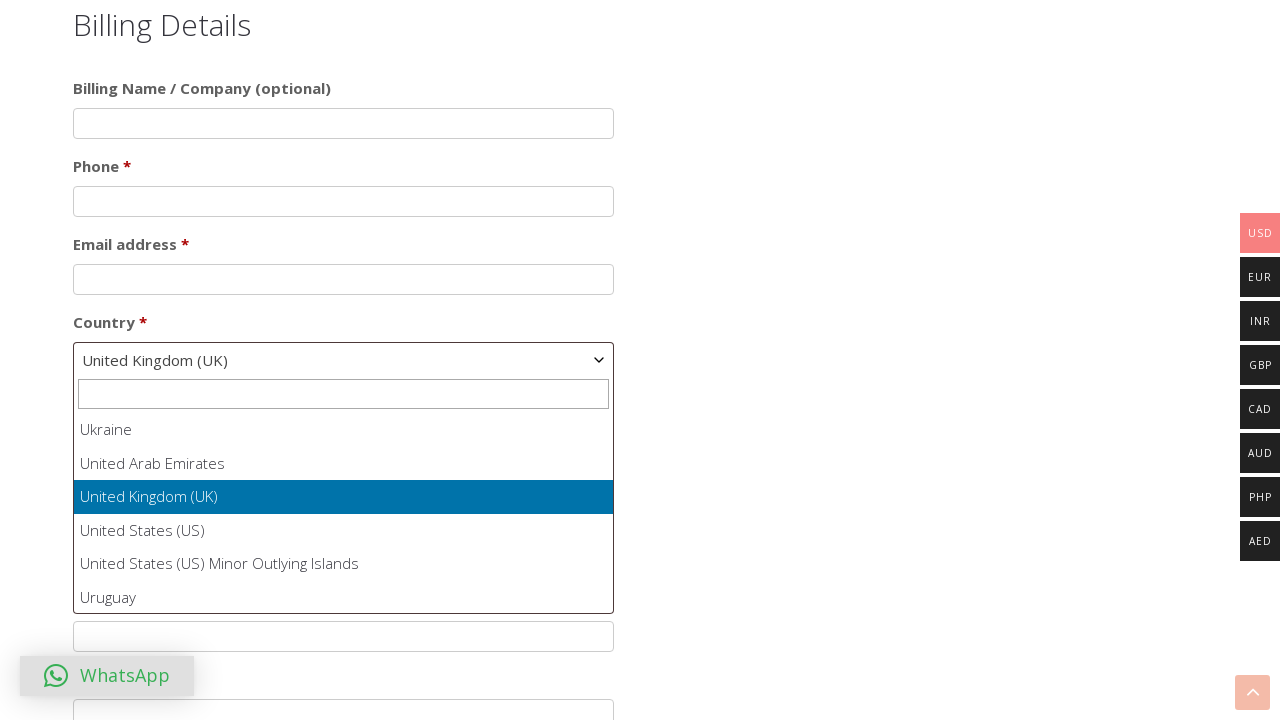

Selected 'French Polynesia' from country dropdown at (344, 512) on ul#select2-billing_country-results > li >> nth=78
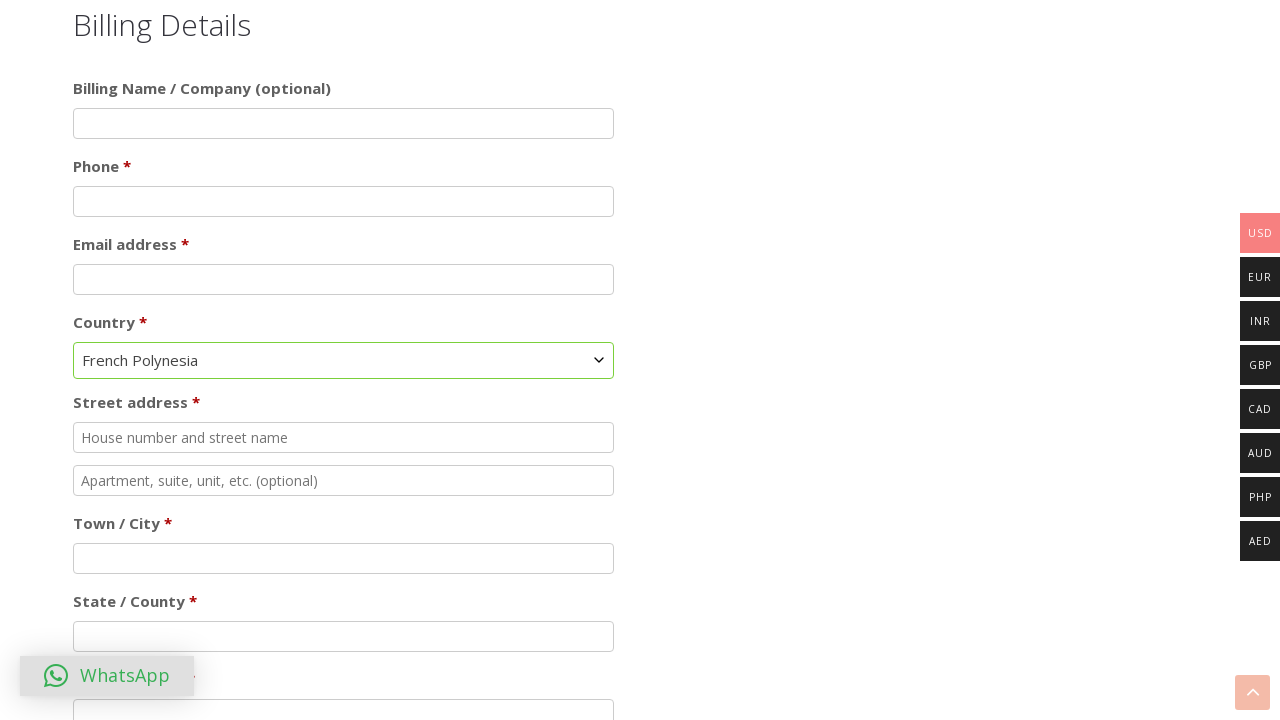

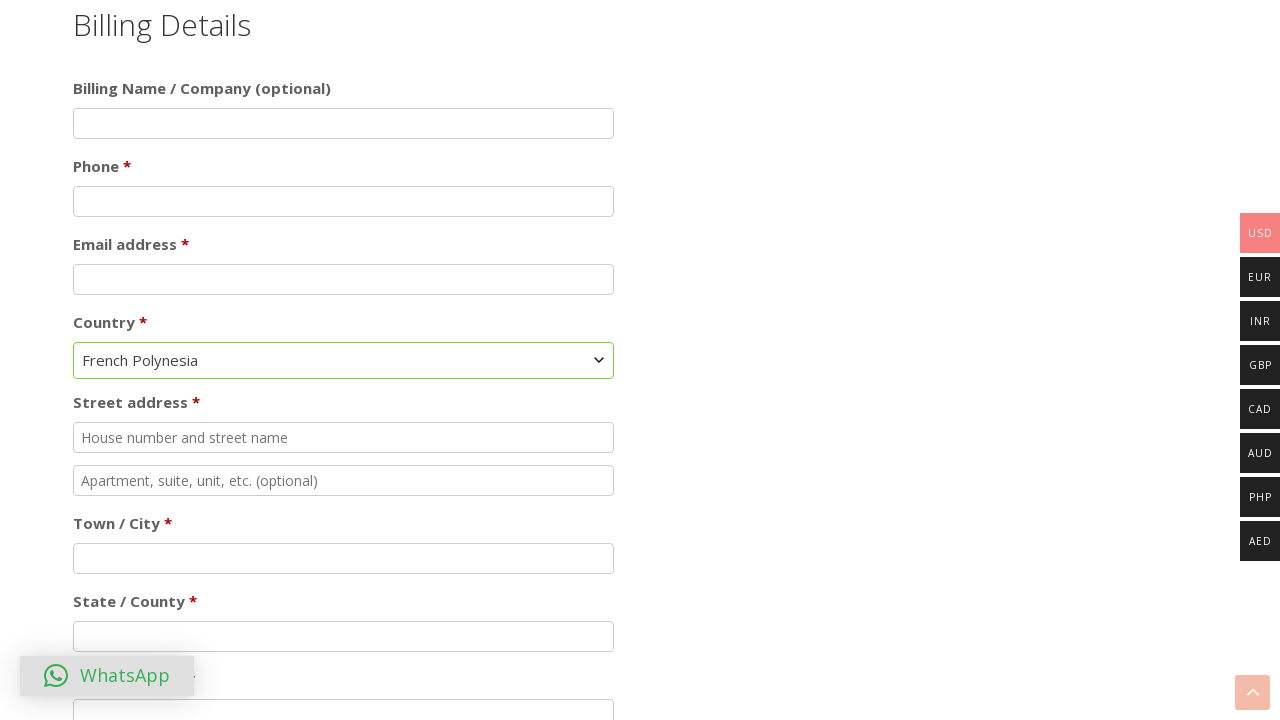